Navigates to a Vercel-hosted page with a name parameter and generates a PDF of the page content

Starting URL: https://project1-65dnl1uco.vercel.app/main.html?name=JohnDoe

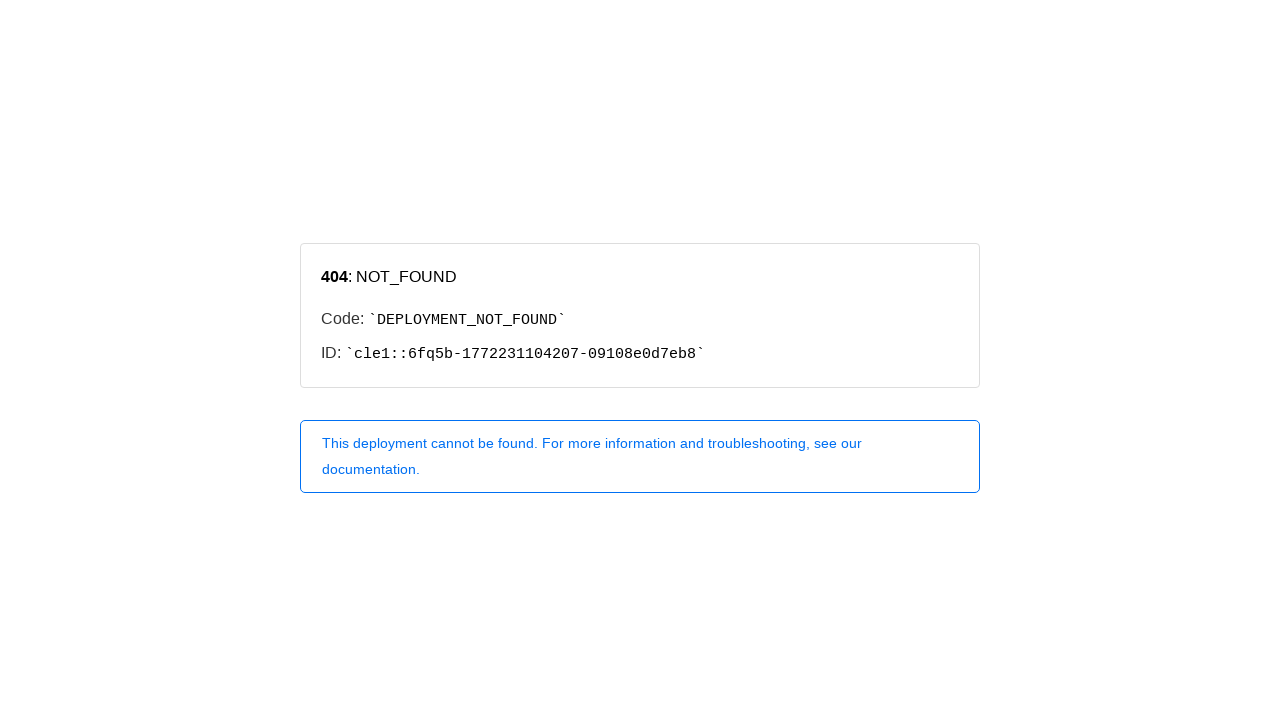

Navigated to Vercel page with name parameter 'JohnDoe'
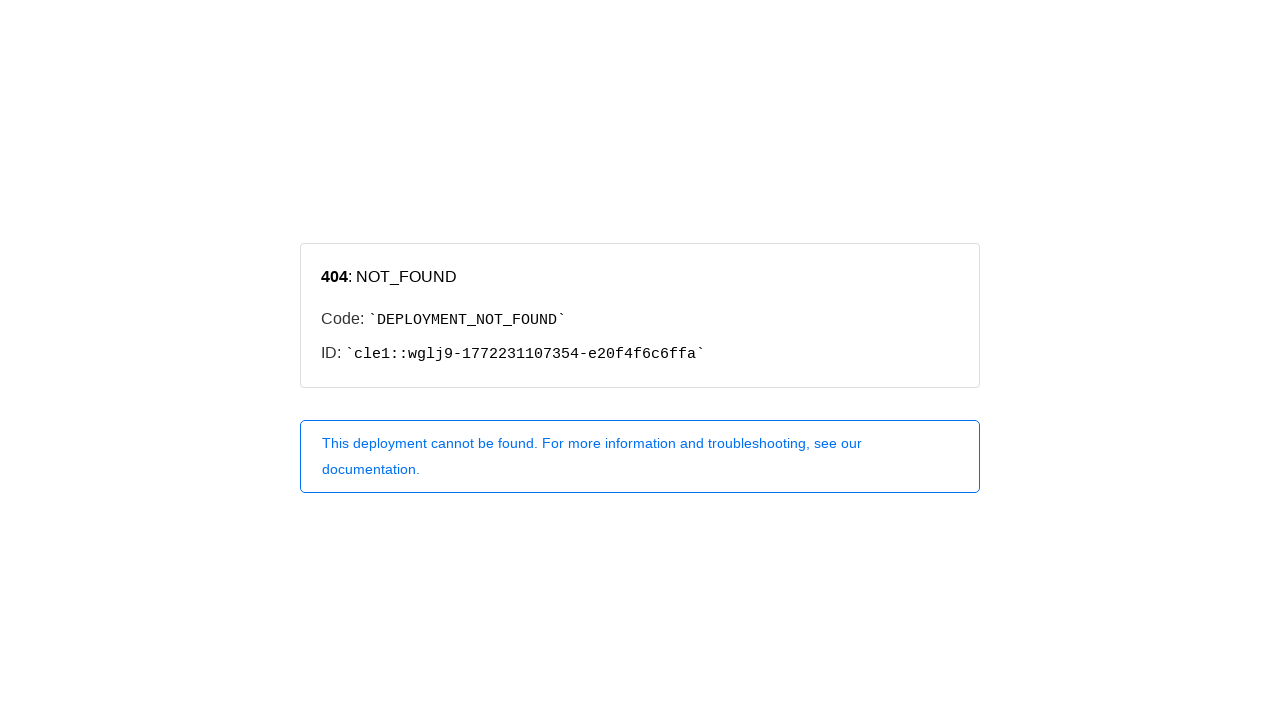

Set media type to screen for proper rendering
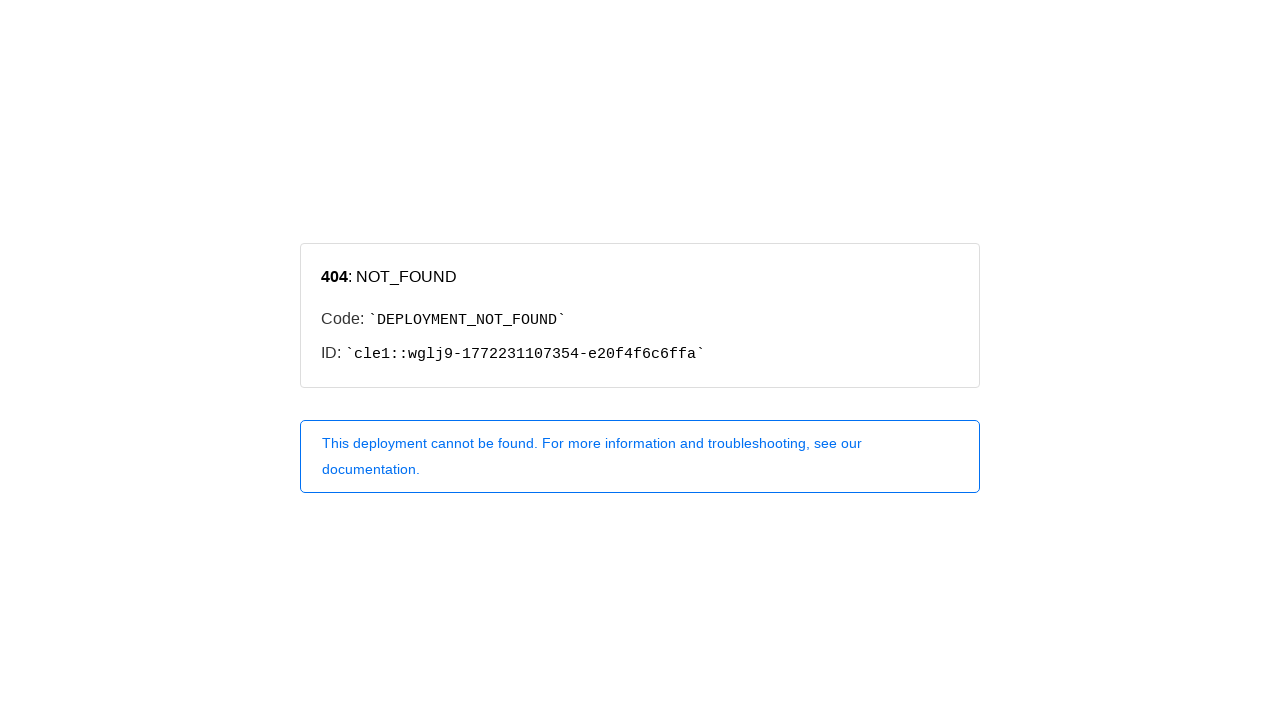

Generated PDF of the page with A4 format and custom margins
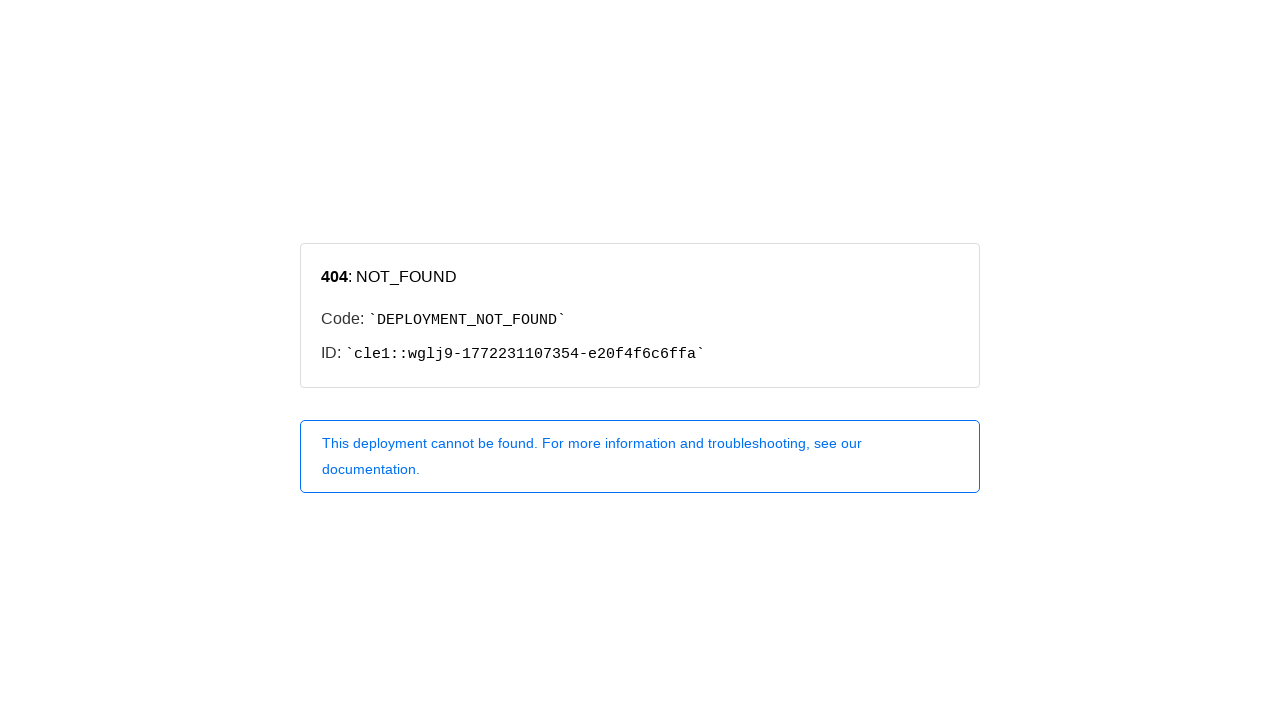

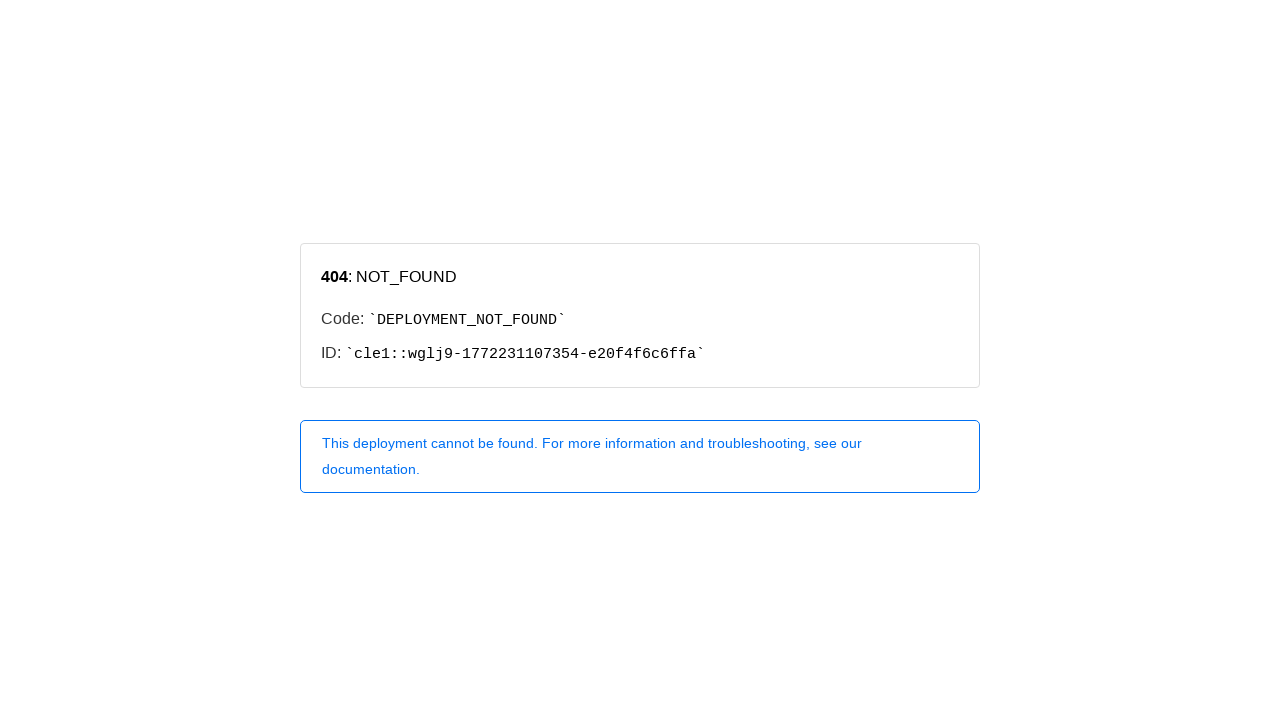